Tests search functionality with only spaces to verify the site handles empty/whitespace searches appropriately.

Starting URL: https://www.steimatzky.co.il/

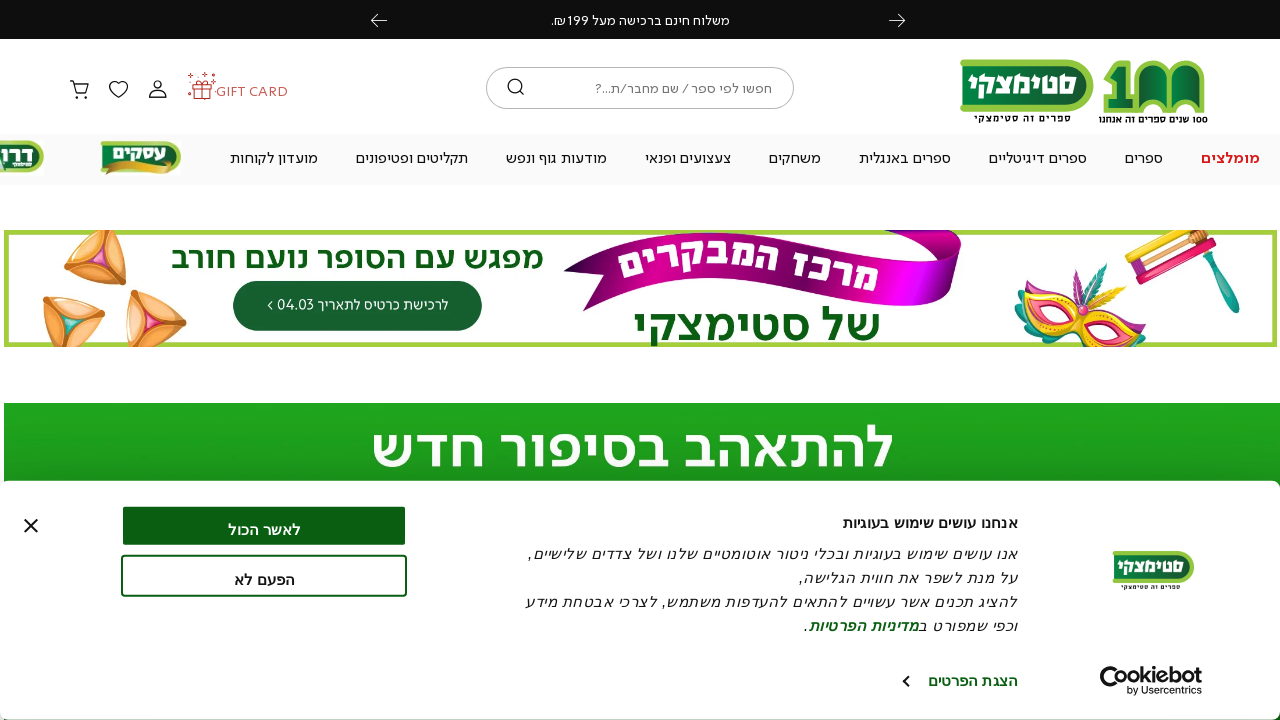

Cleared search field on input[name='q']
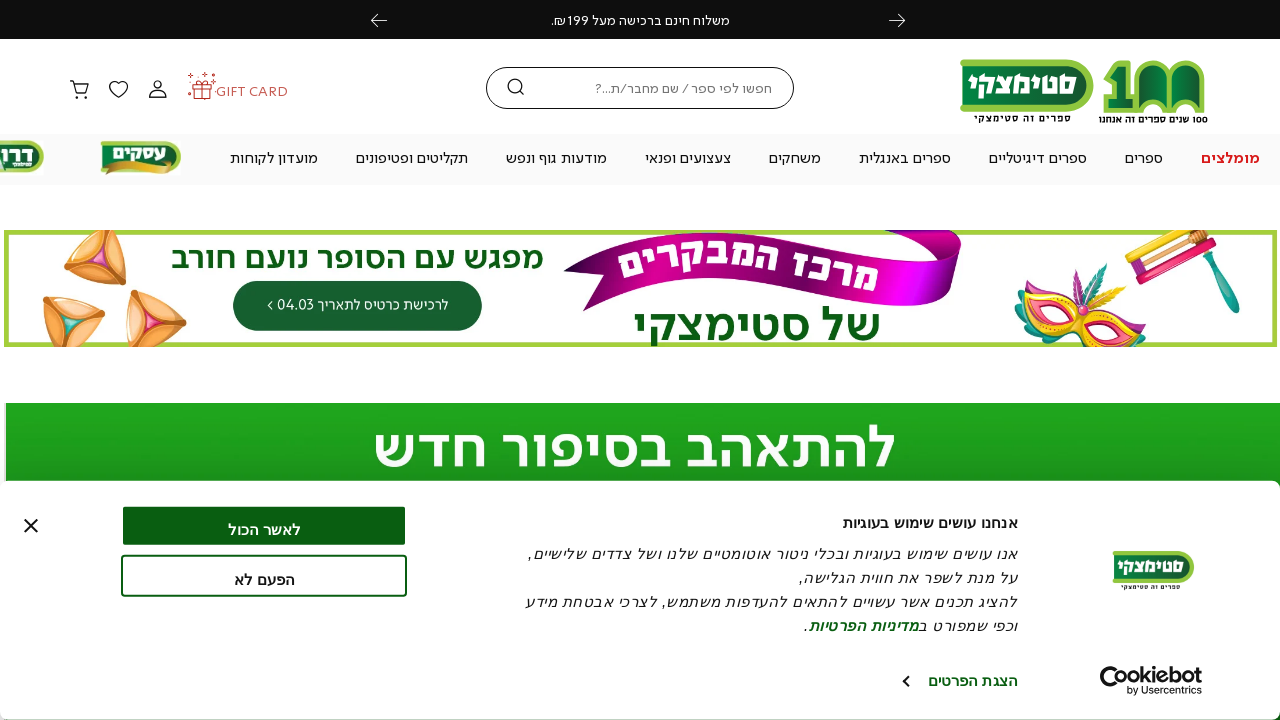

Filled search field with spaces only on input[name='q']
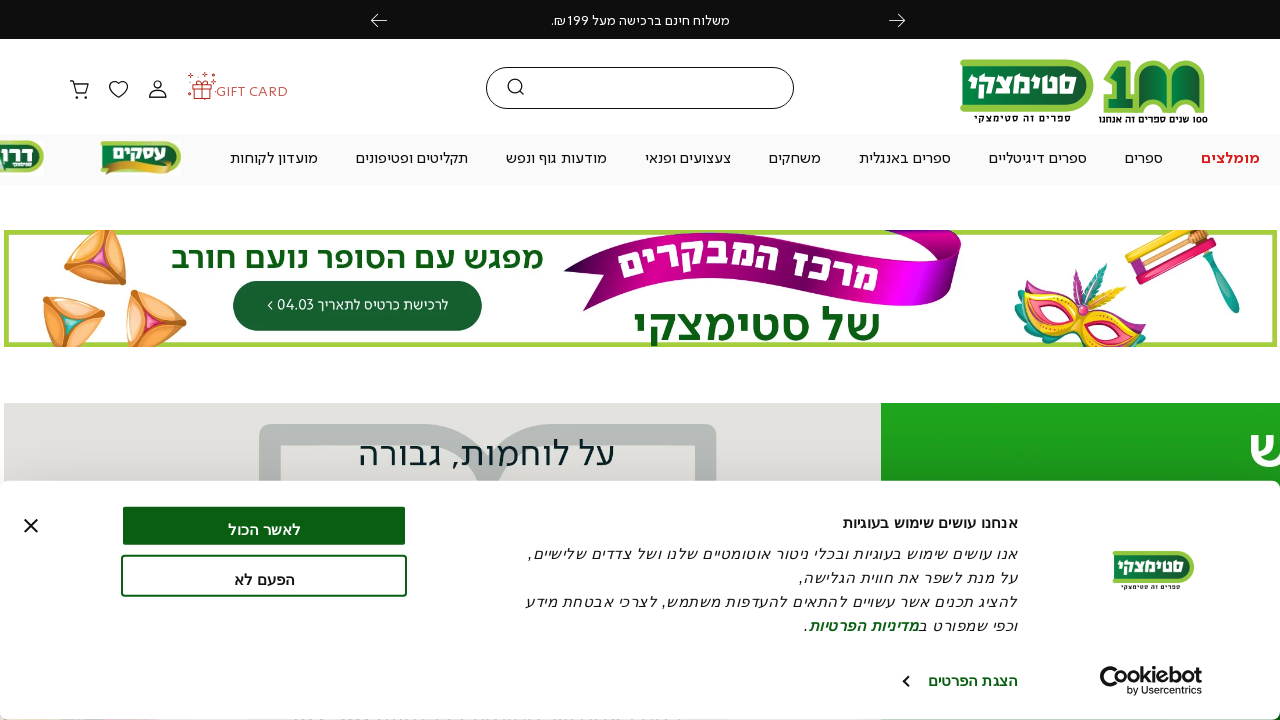

Clicked submit button to search with whitespace-only query at (515, 88) on button[type='submit']
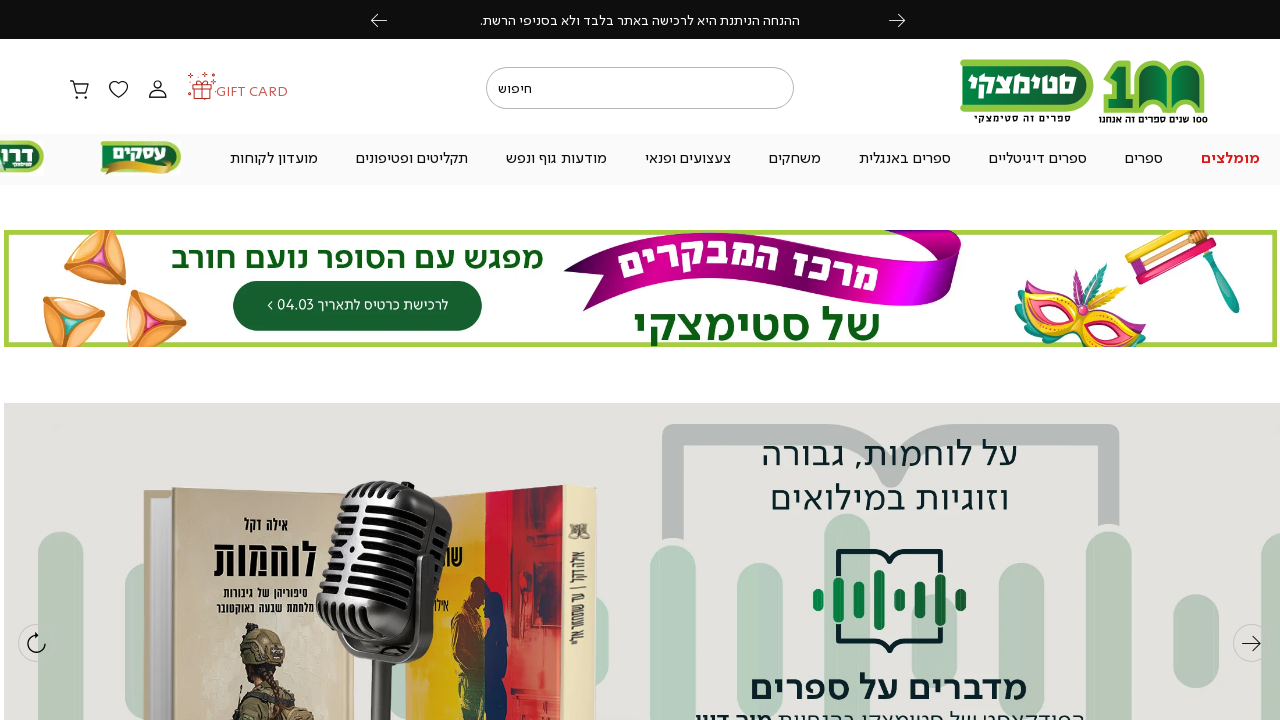

Page finished loading after whitespace search submission
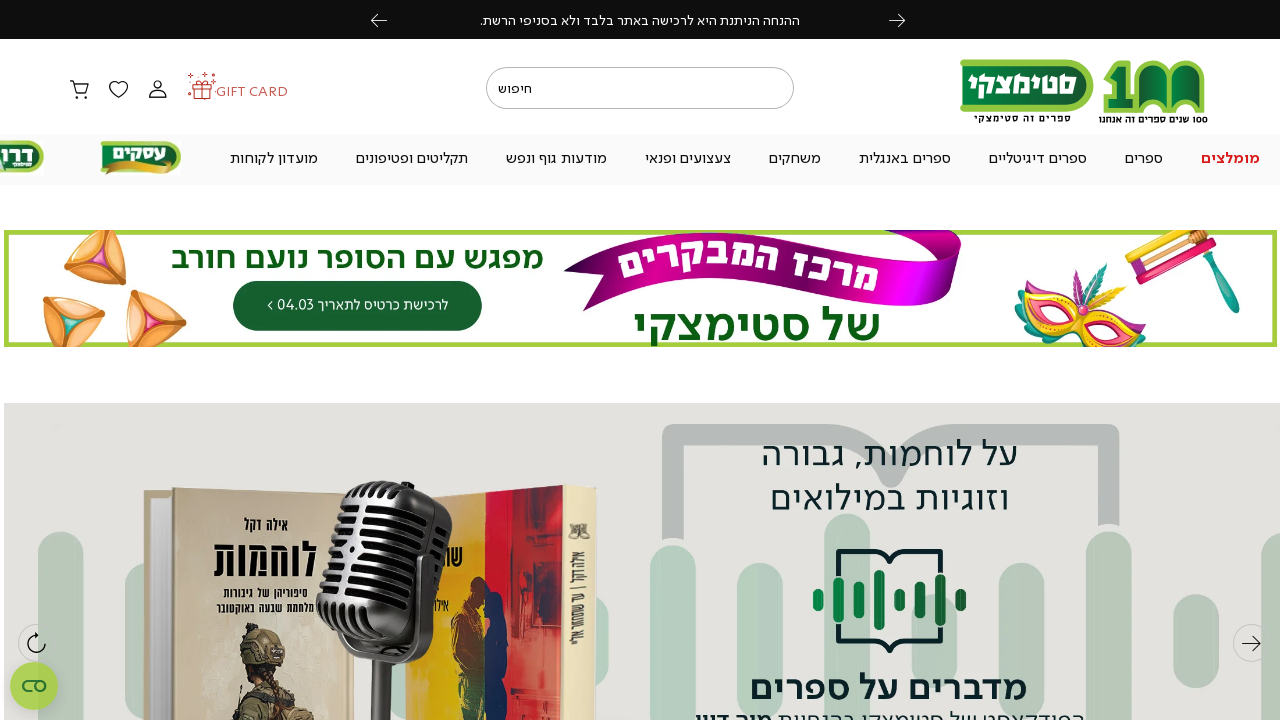

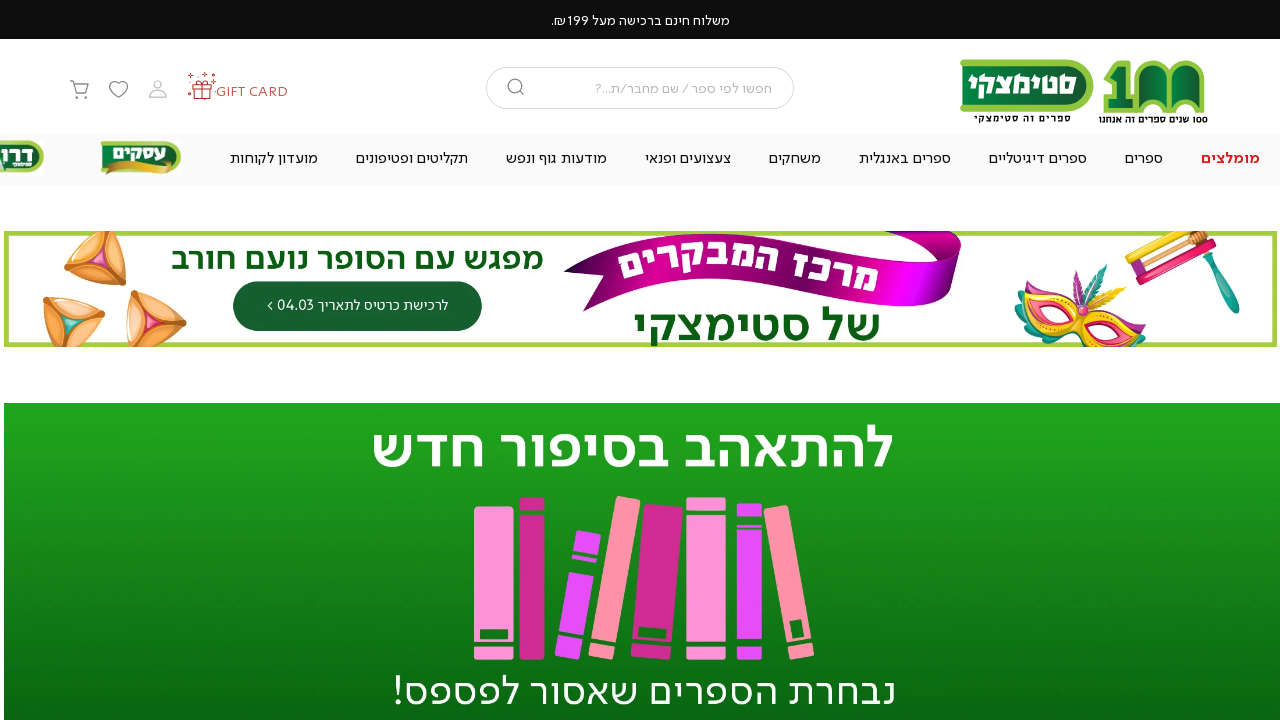